Tests frame interaction by filling a text field on the main page, switching to an iframe to select a dropdown option, then switching back to the parent frame to update the text field again

Starting URL: https://www.hyrtutorials.com/p/frames-practice.html

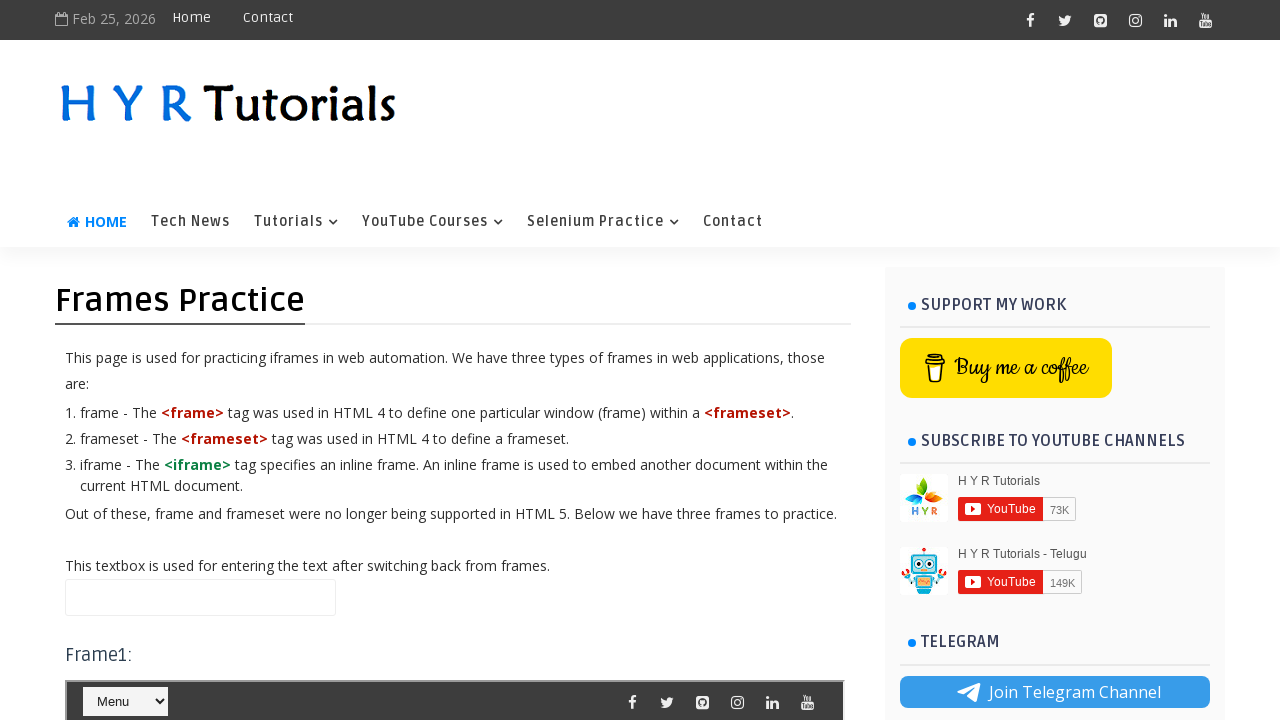

Filled text field on main page with 'Testing on Home page' using JavaScript
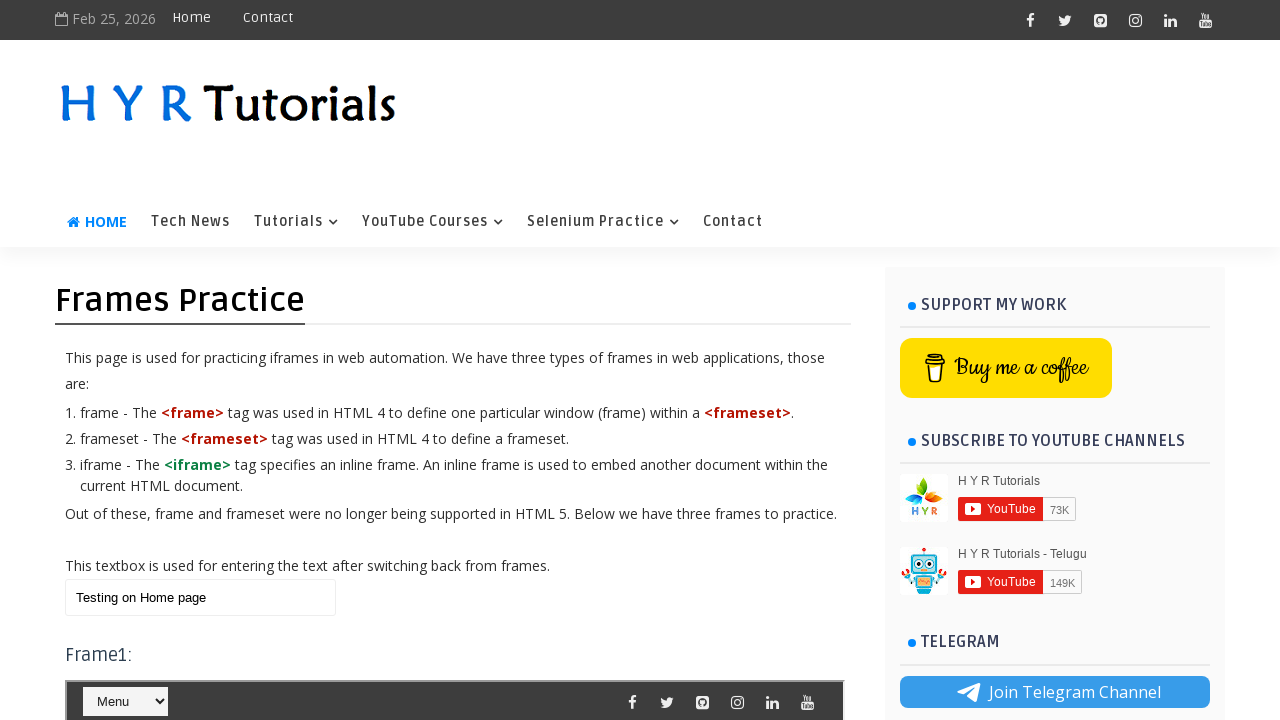

Switched to iframe 'frm1'
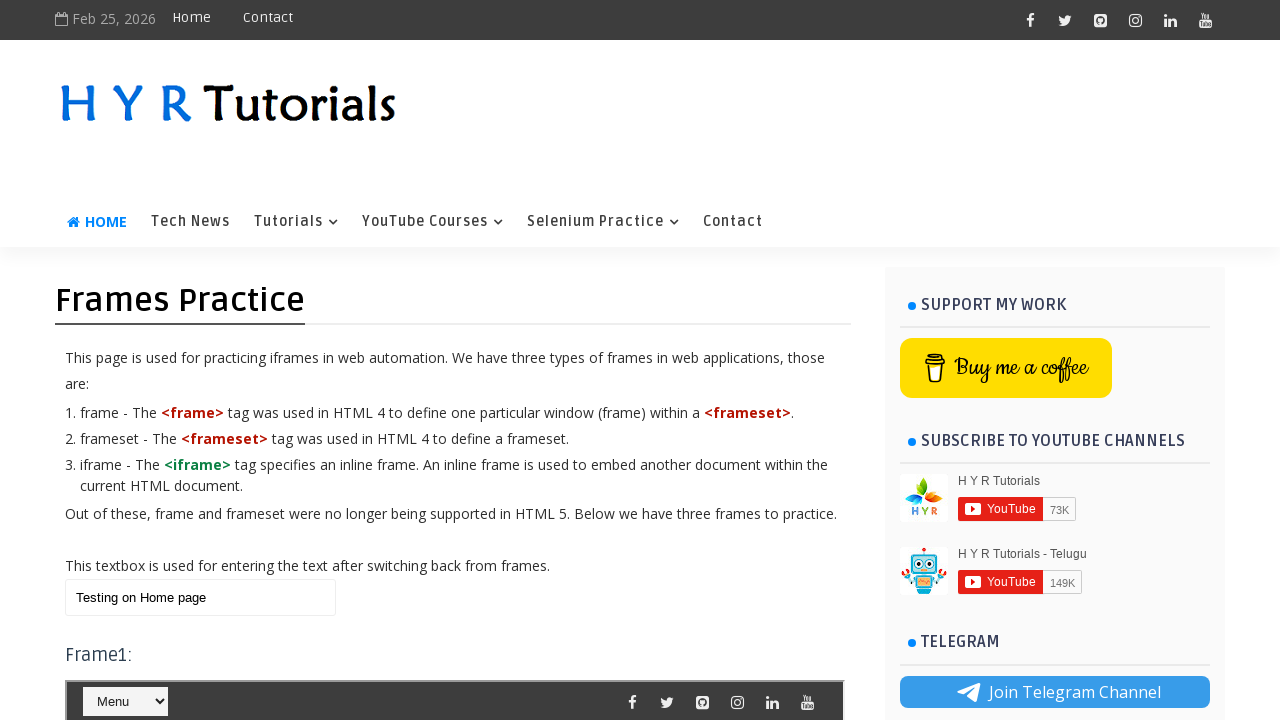

Selected 'Python' from dropdown in iframe
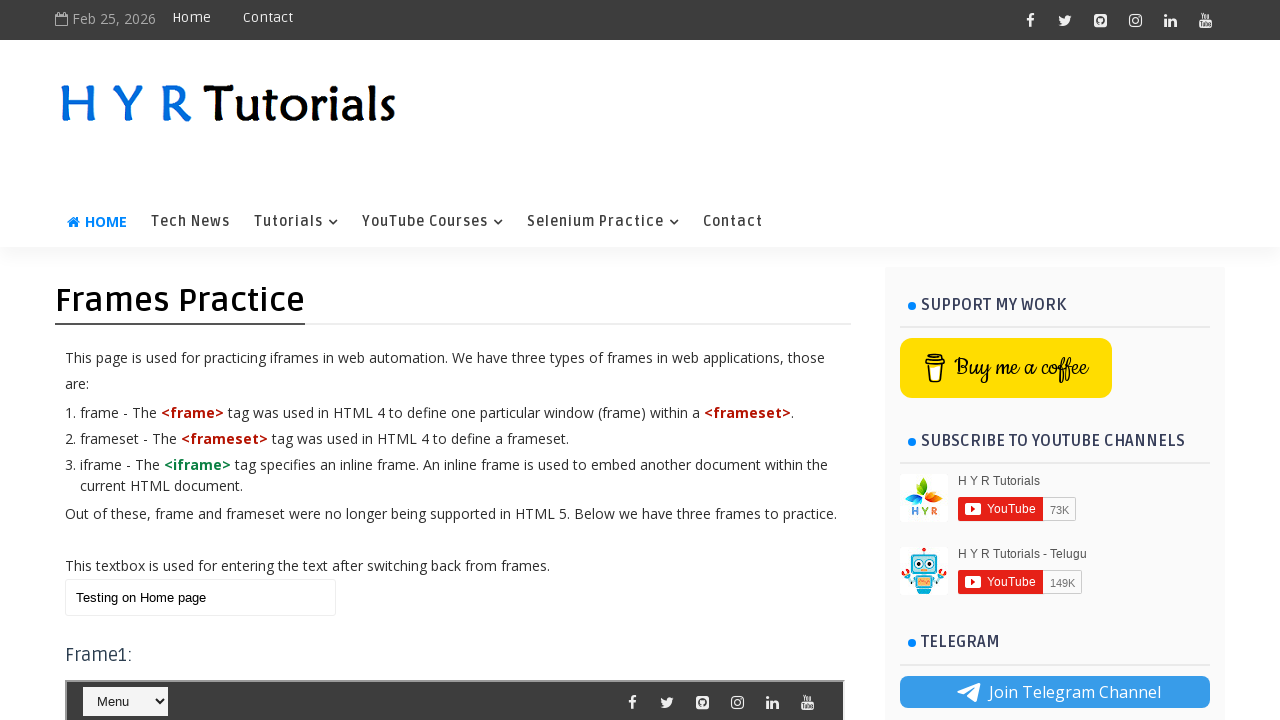

Updated text field on main page with 'Testing on Home page 123456' using JavaScript
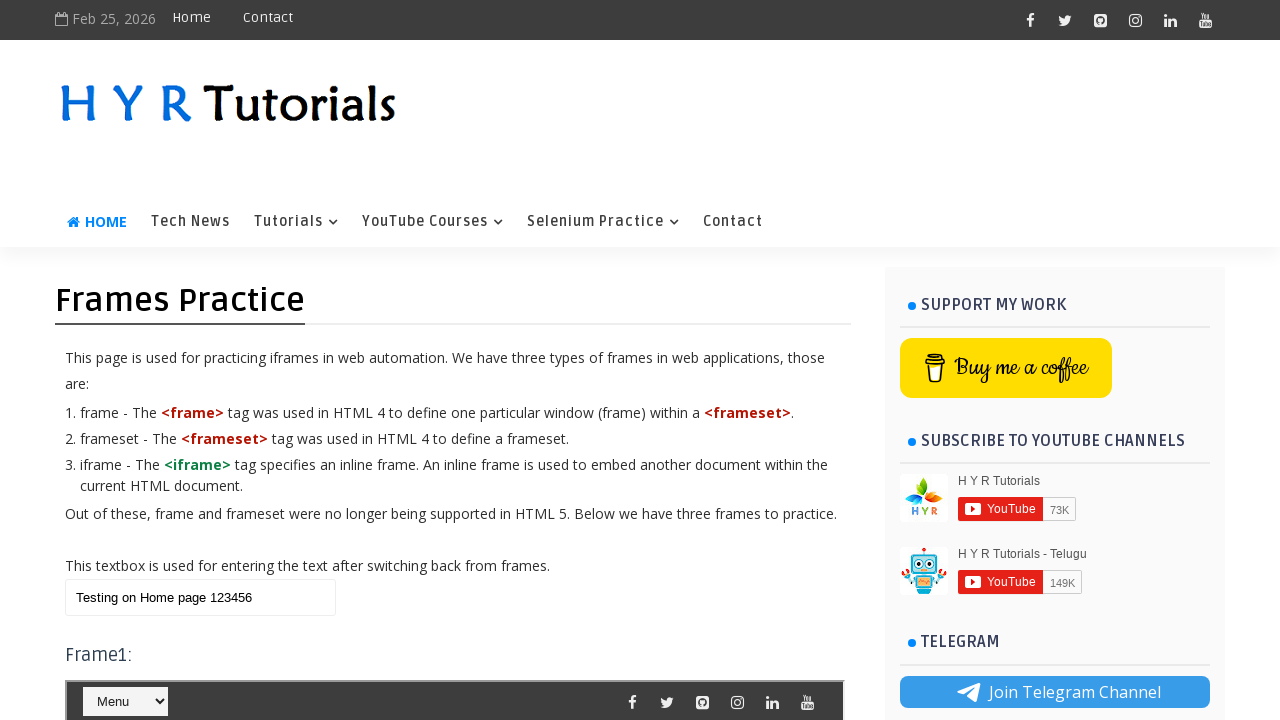

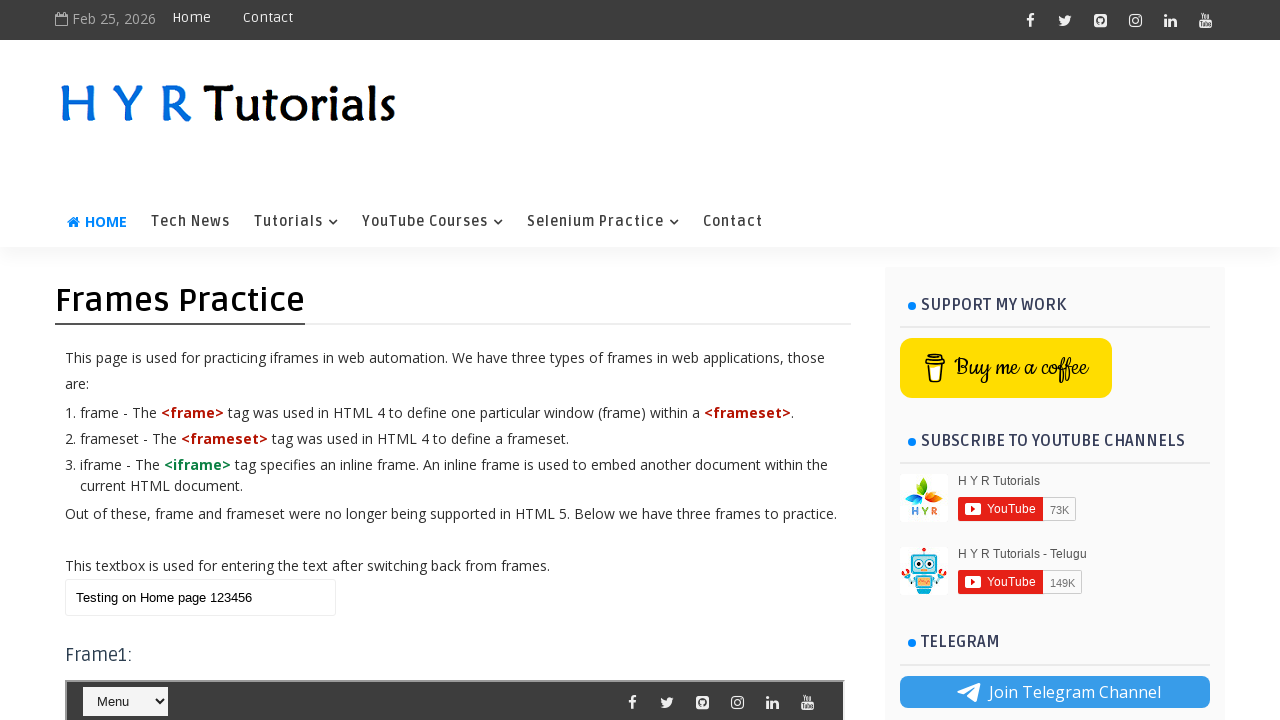